Tests multi-select dropdown functionality by selecting multiple options using Ctrl+Click and submitting the form within an iframe

Starting URL: https://www.w3schools.com/tags/tryit.asp?filename=tryhtml_select_multiple

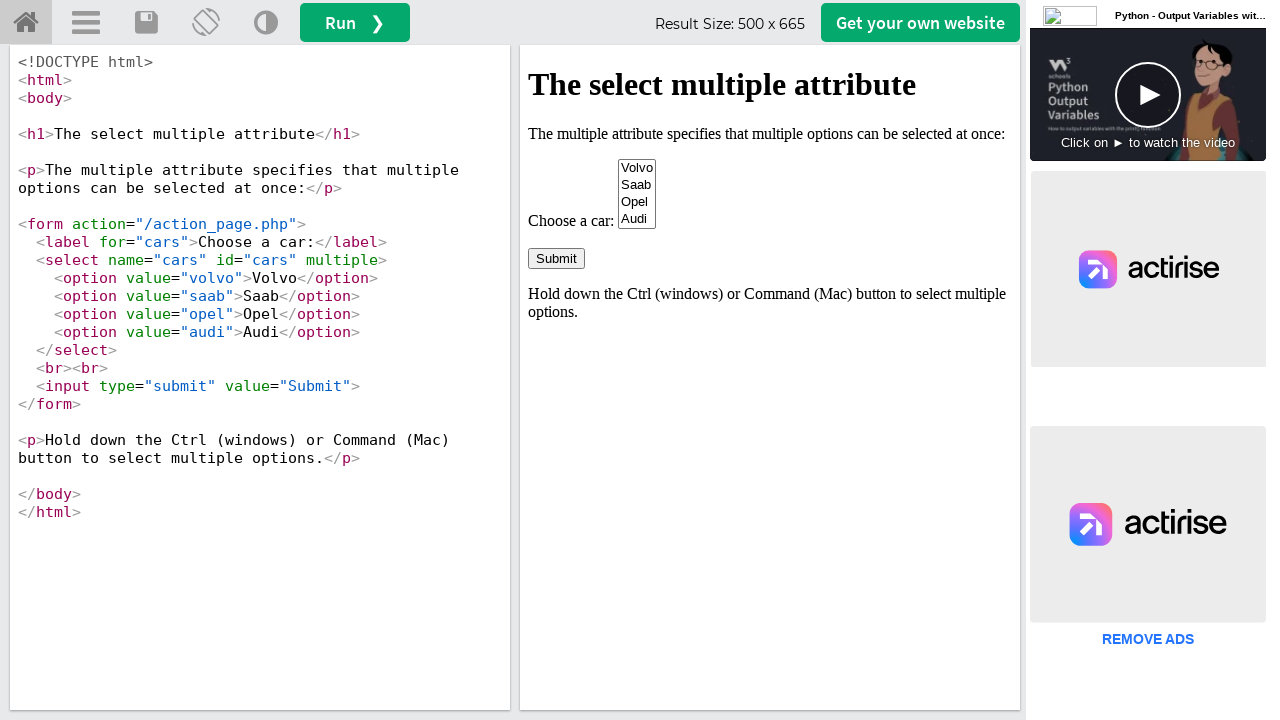

Waited 5 seconds for iframe to load
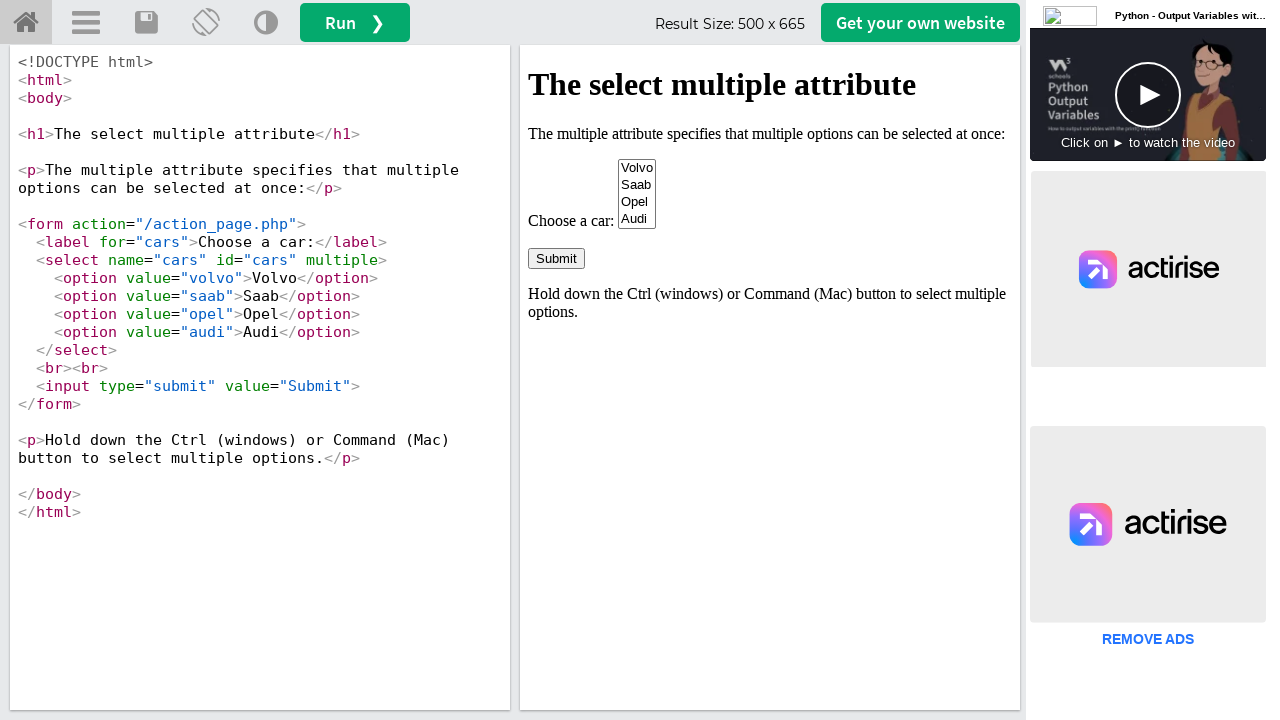

Located iframe with id 'iframeResult'
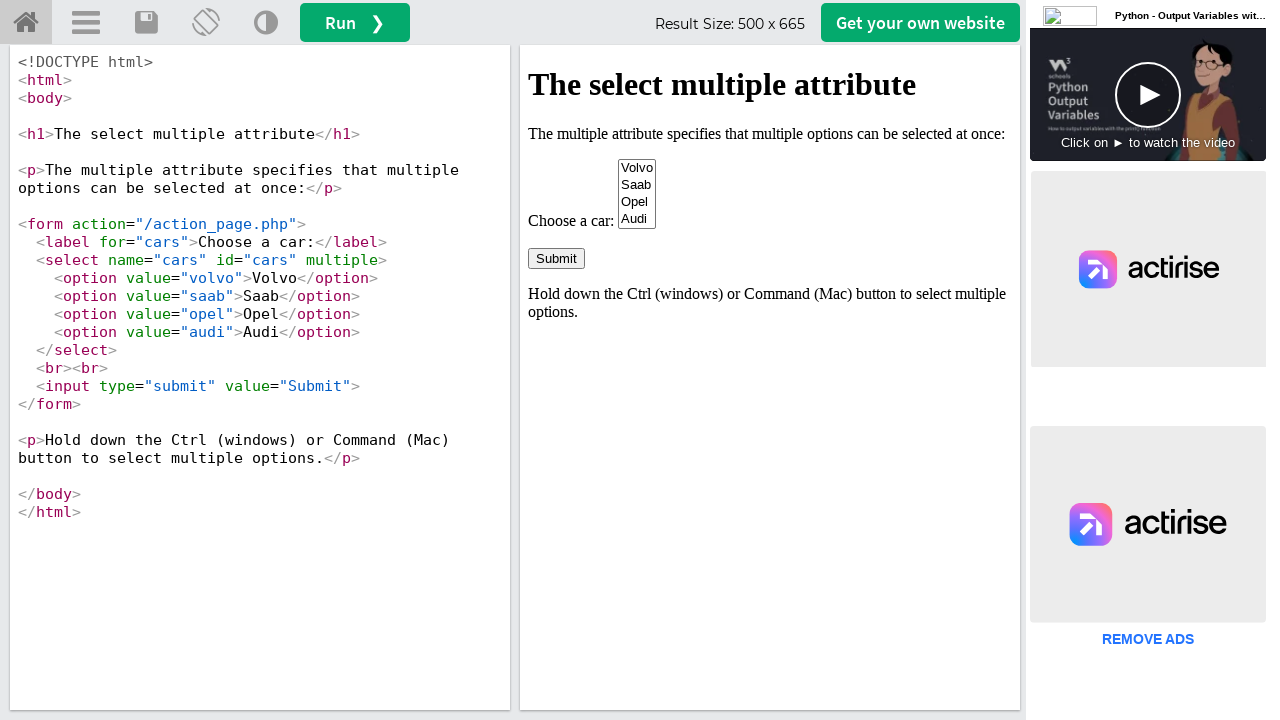

Located Volvo option element
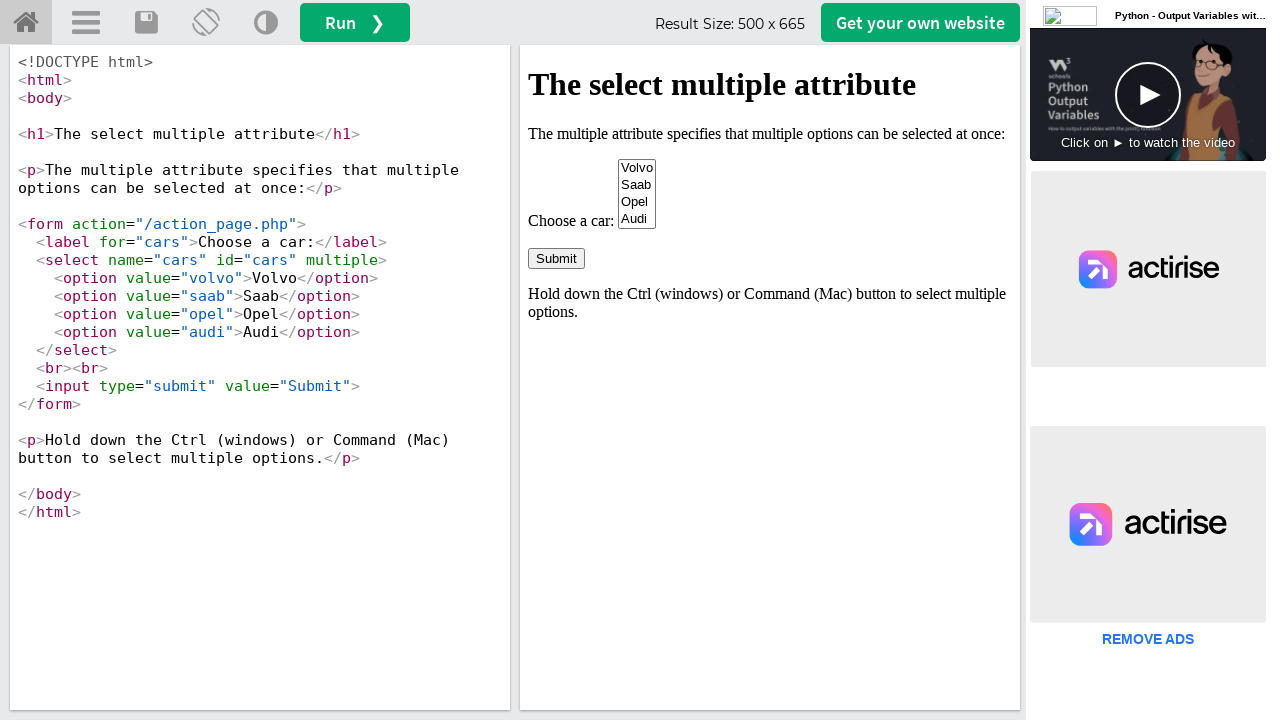

Clicked Volvo option with Ctrl modifier for multi-select at (637, 168) on iframe[id='iframeResult'] >> internal:control=enter-frame >> xpath=//option[@val
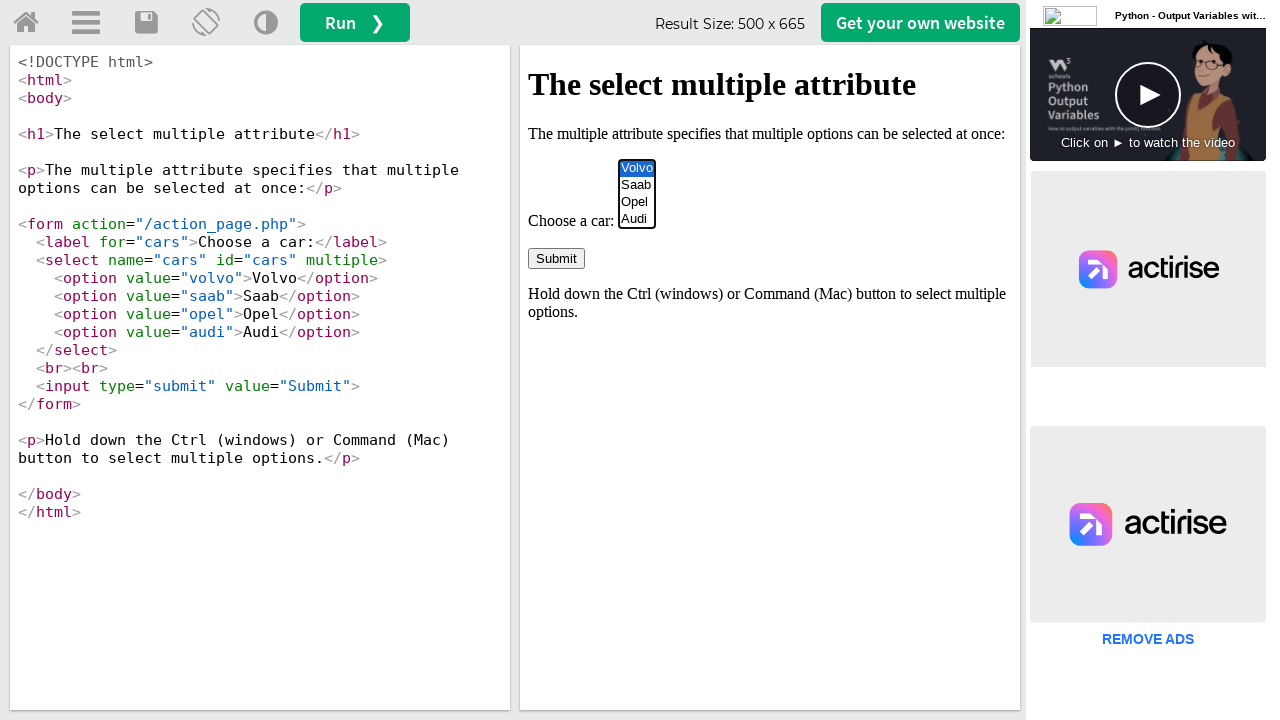

Waited 3 seconds after selecting Volvo
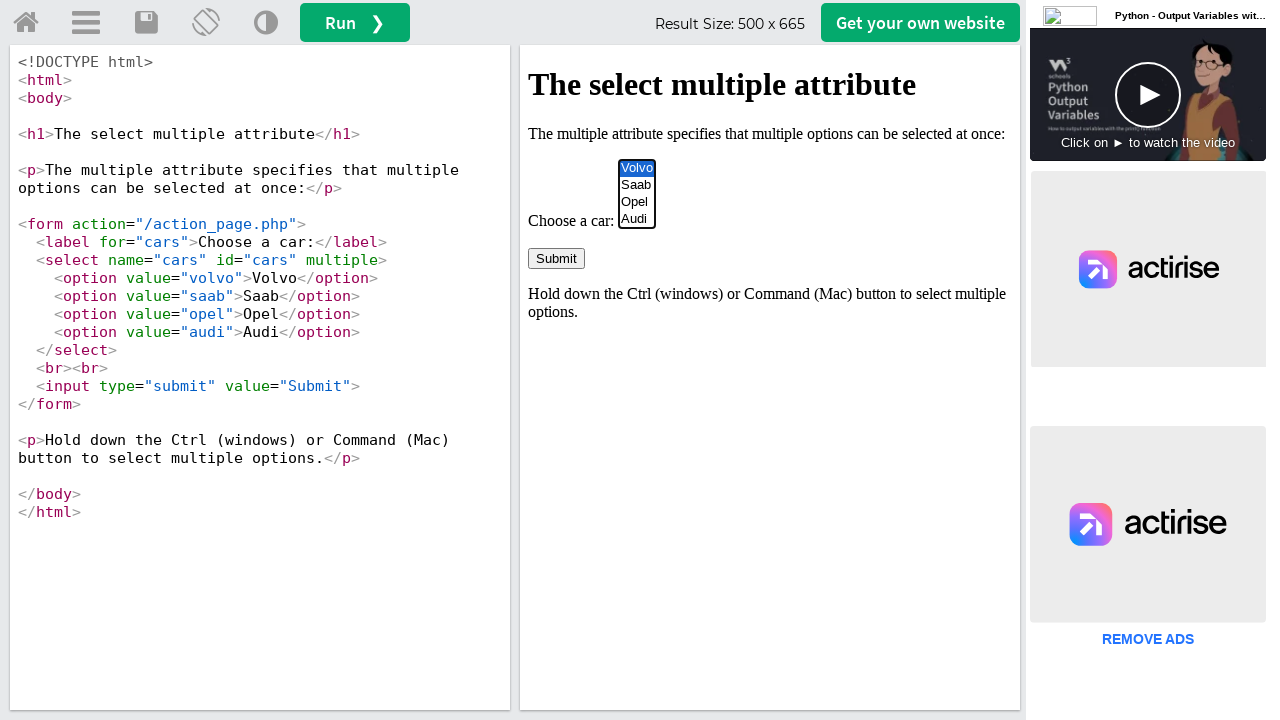

Located Audi option element
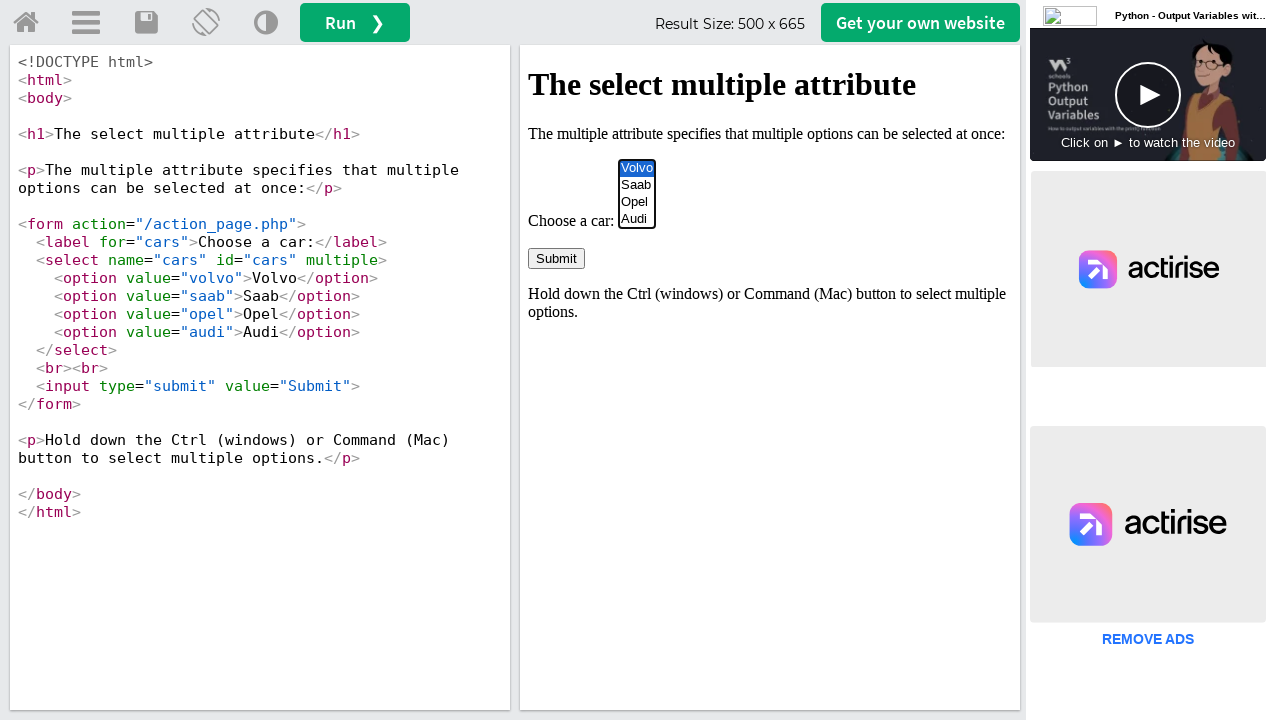

Clicked Audi option with Ctrl modifier for multi-select at (637, 219) on iframe[id='iframeResult'] >> internal:control=enter-frame >> xpath=//option[@val
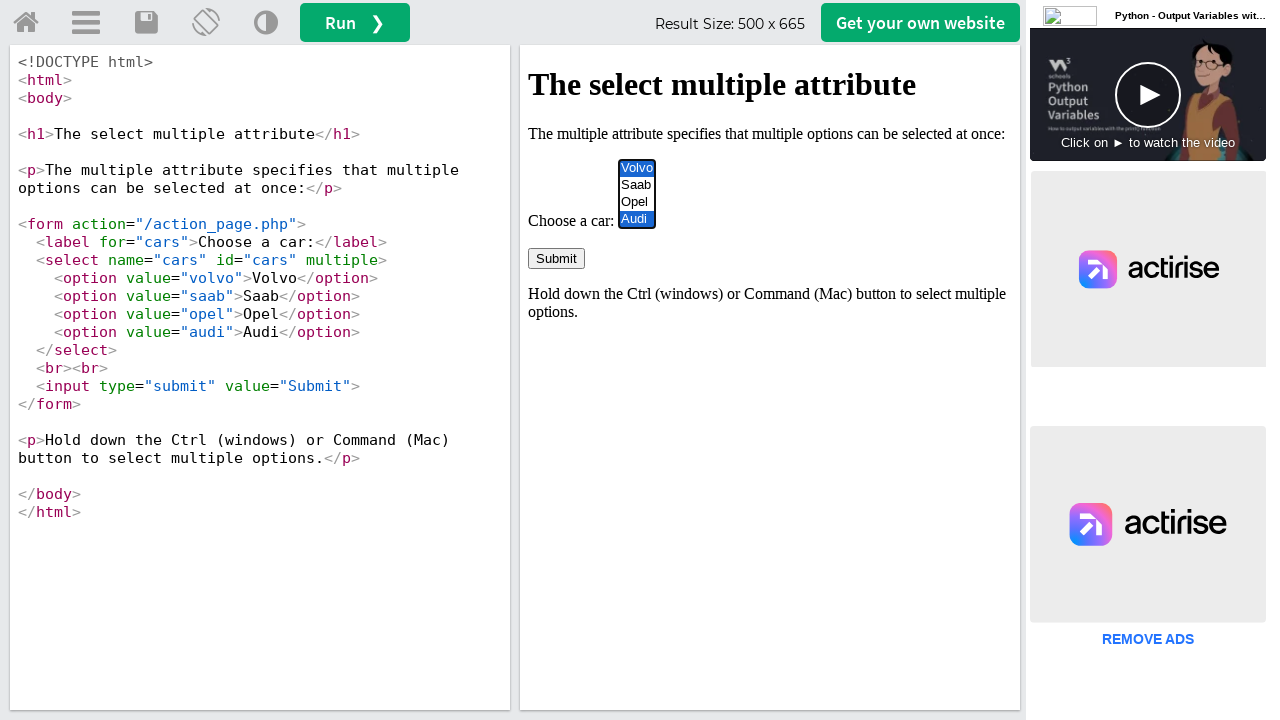

Waited 2 seconds after selecting Audi
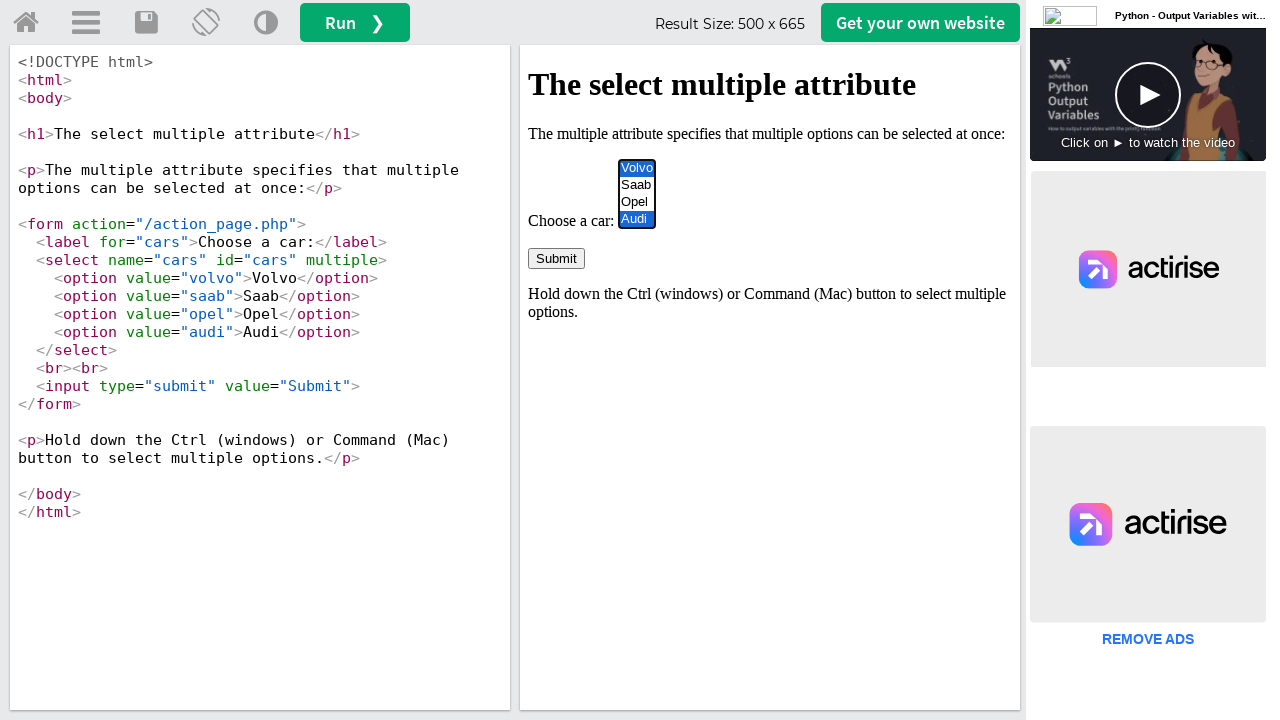

Clicked submit button to submit the form with multiple selections at (556, 258) on iframe[id='iframeResult'] >> internal:control=enter-frame >> xpath=//input[@type
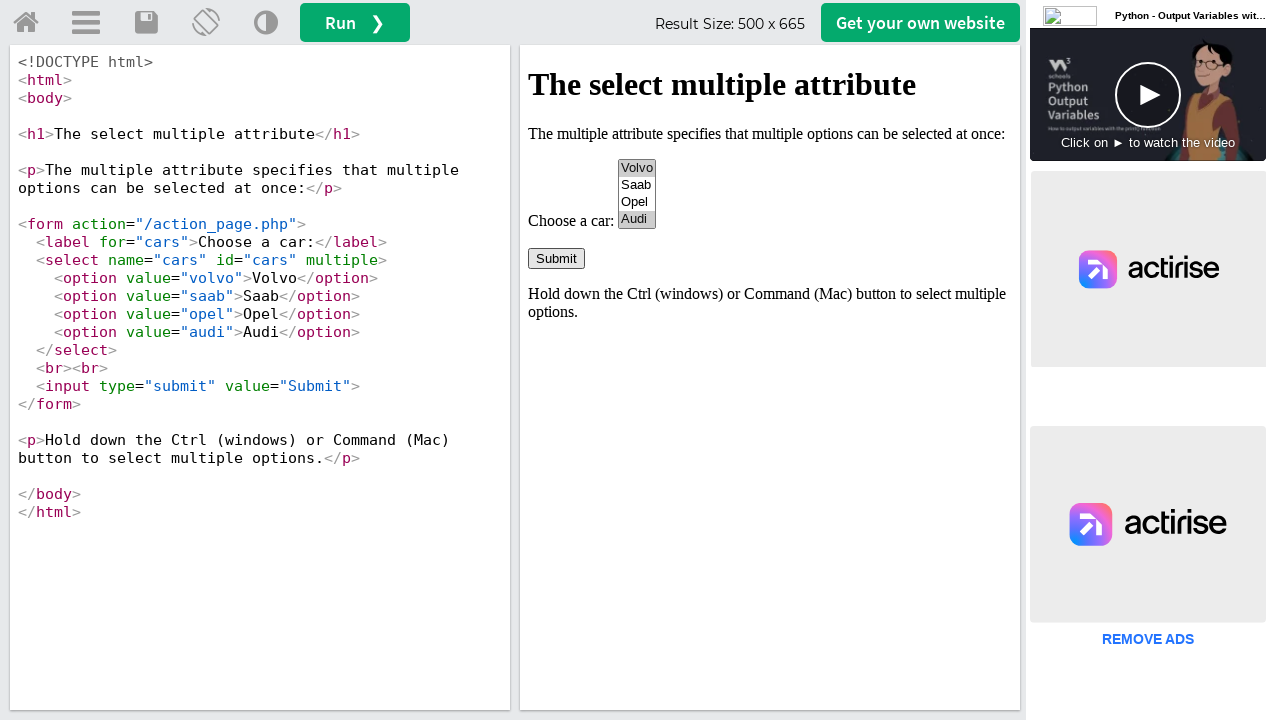

Waited 2 seconds after form submission
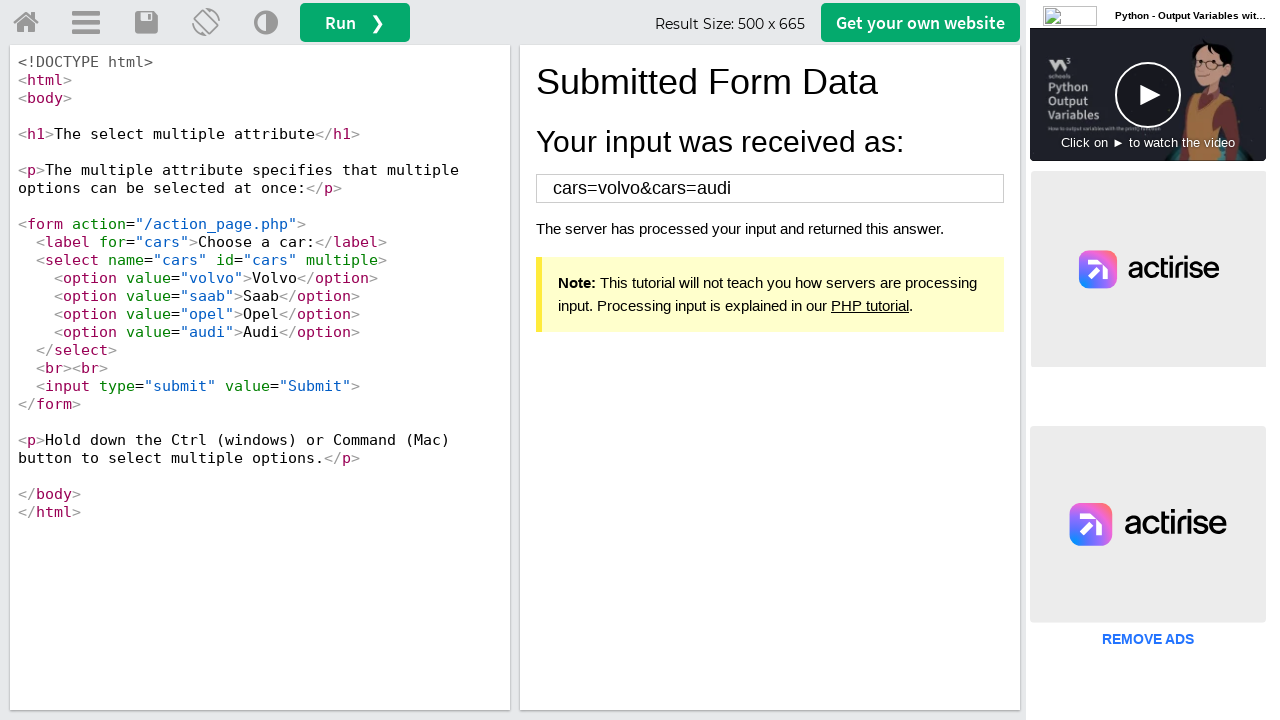

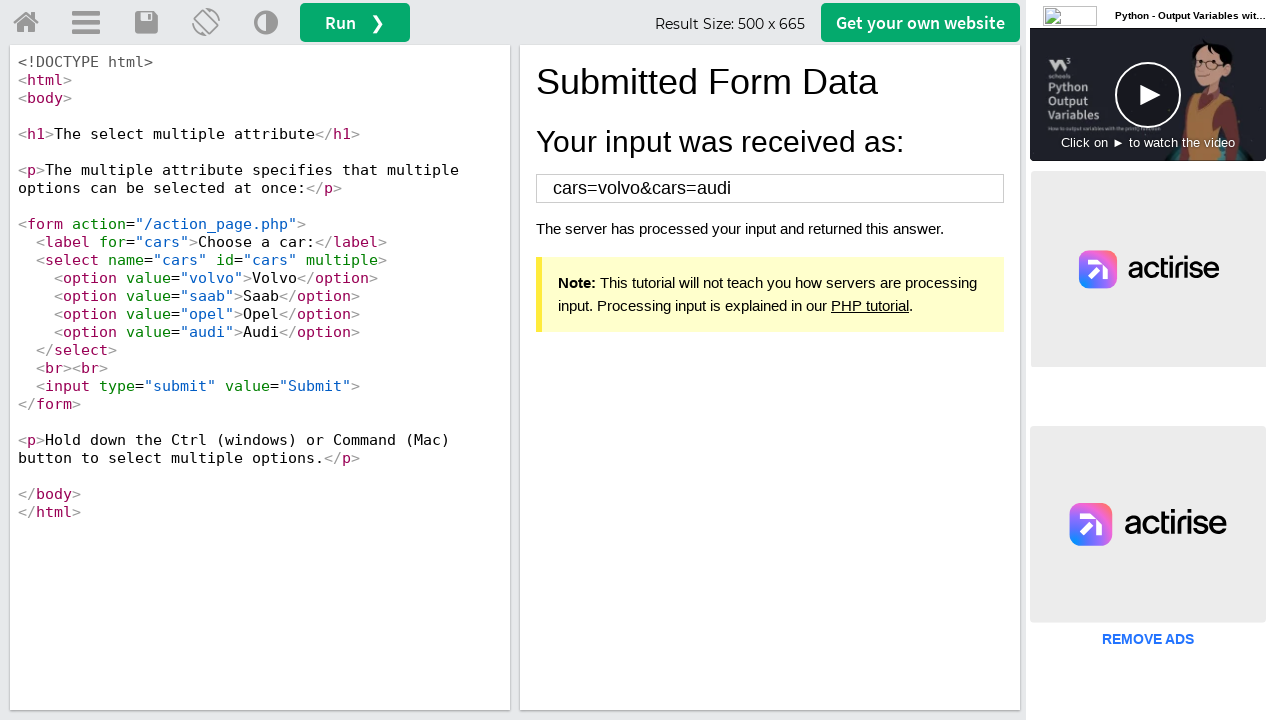